Tests window handling by clicking a link that opens a new window, switching to it, and verifying the title

Starting URL: https://practice.cydeo.com/windows

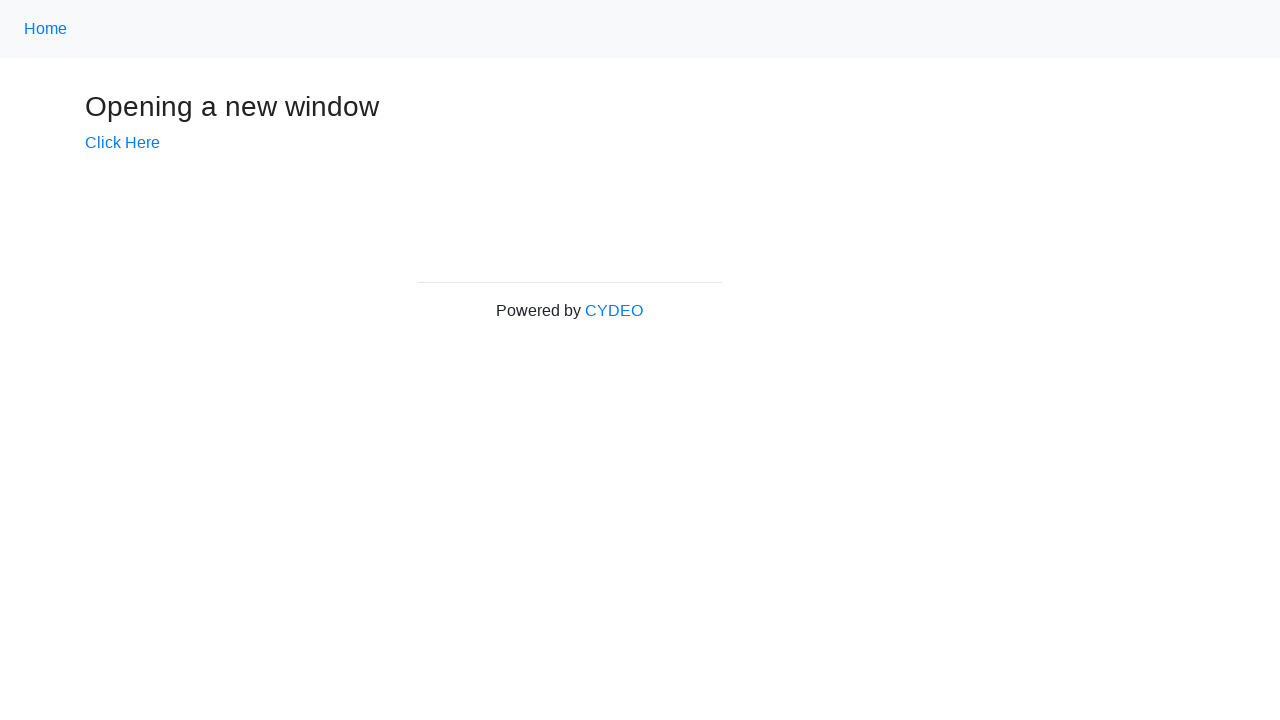

Clicked 'Click Here' link to open new window at (122, 143) on xpath=//a[.='Click Here']
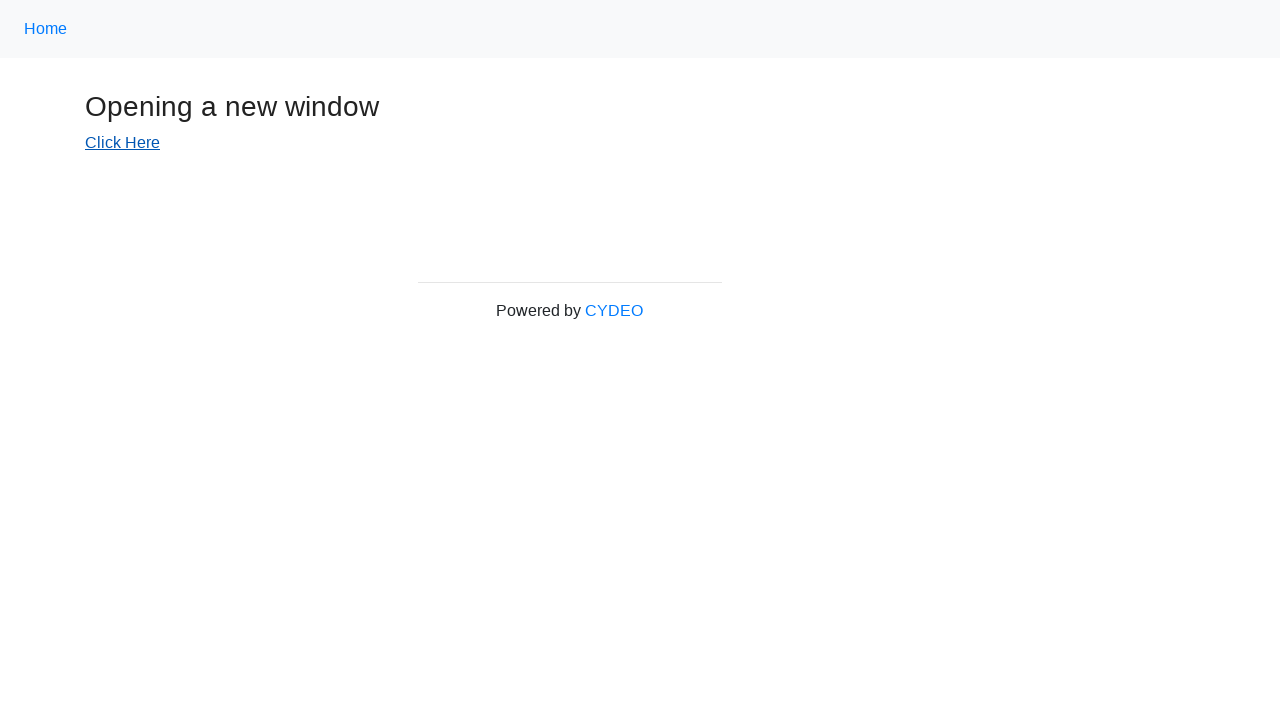

New window opened and captured
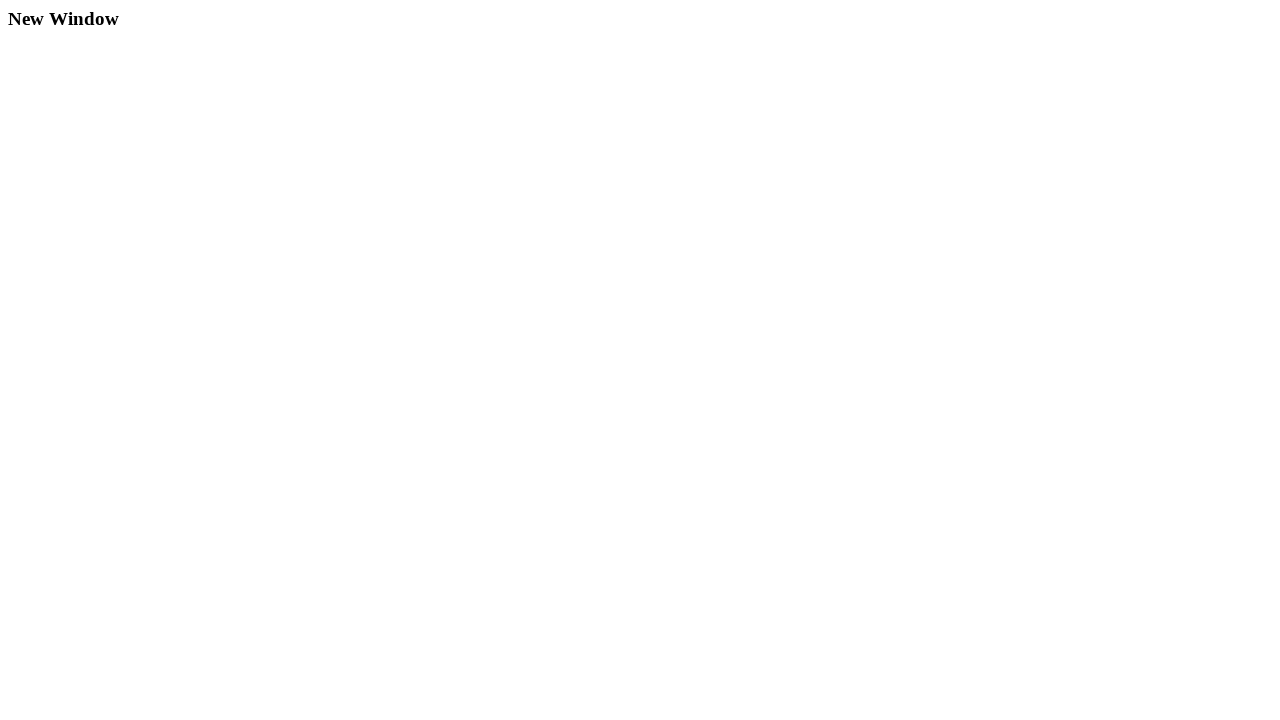

Waited for new window to fully load
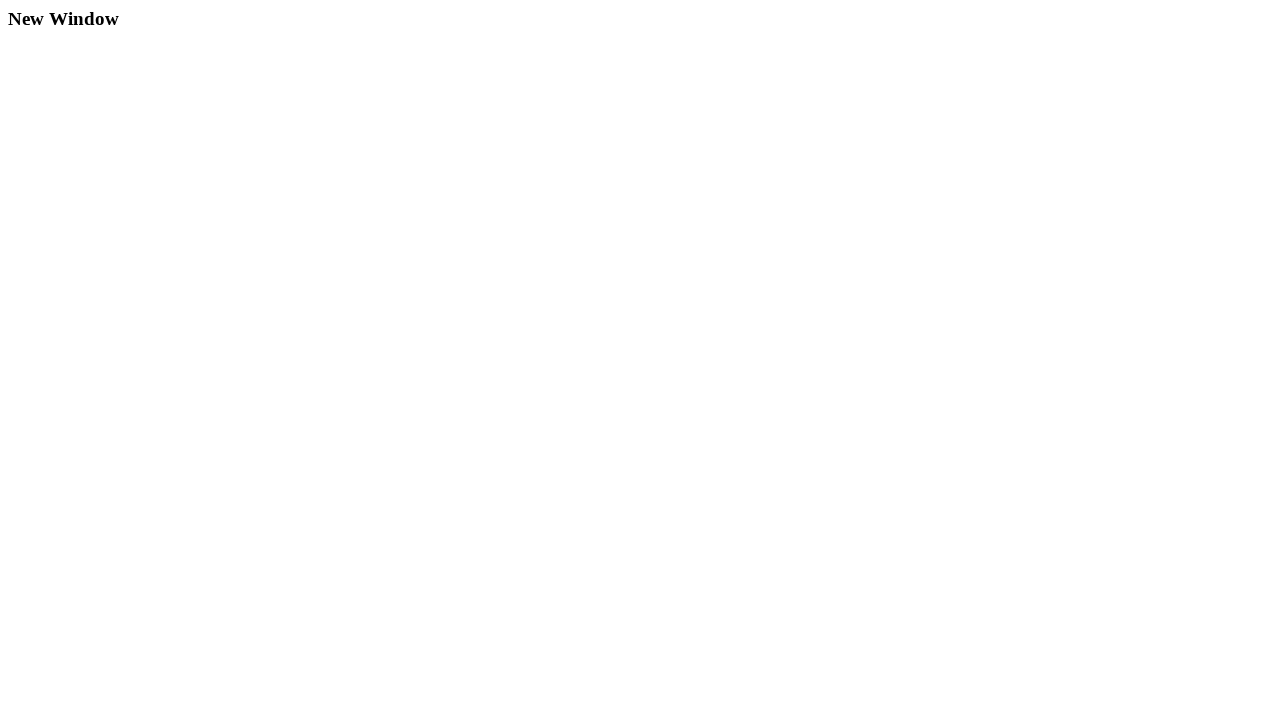

Retrieved page title: 'New Window'
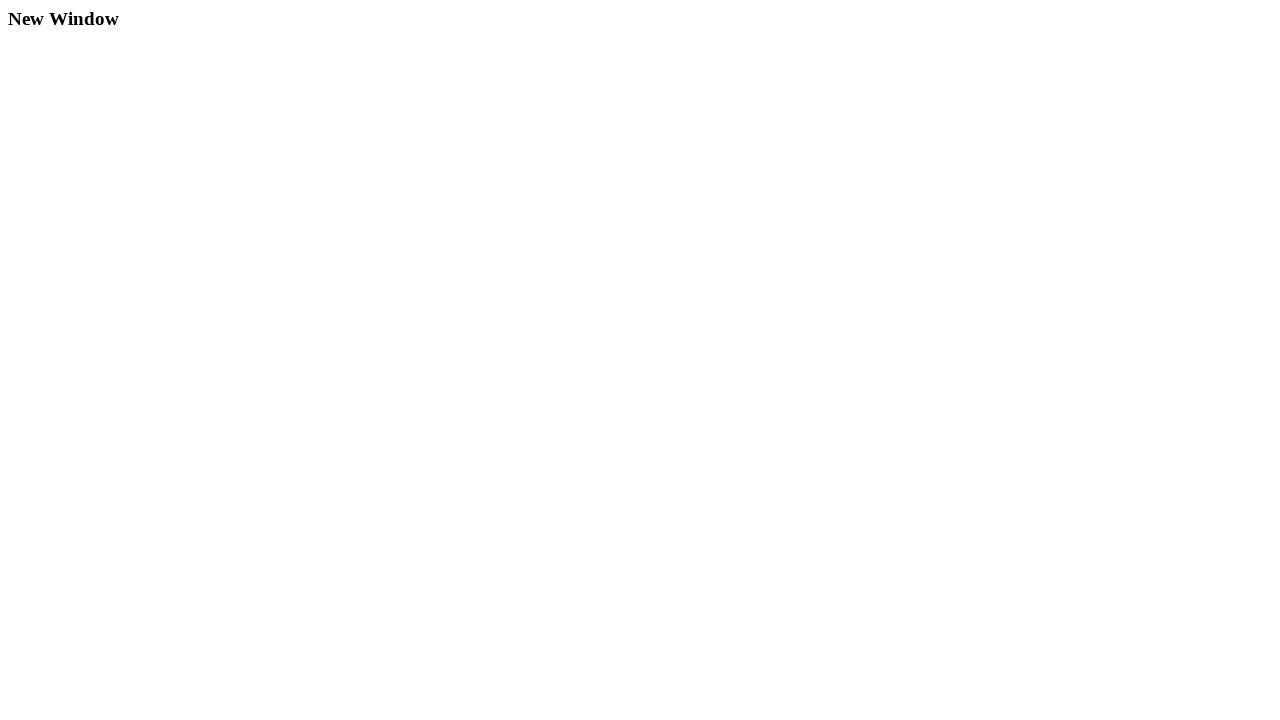

Verified page title is 'New Window'
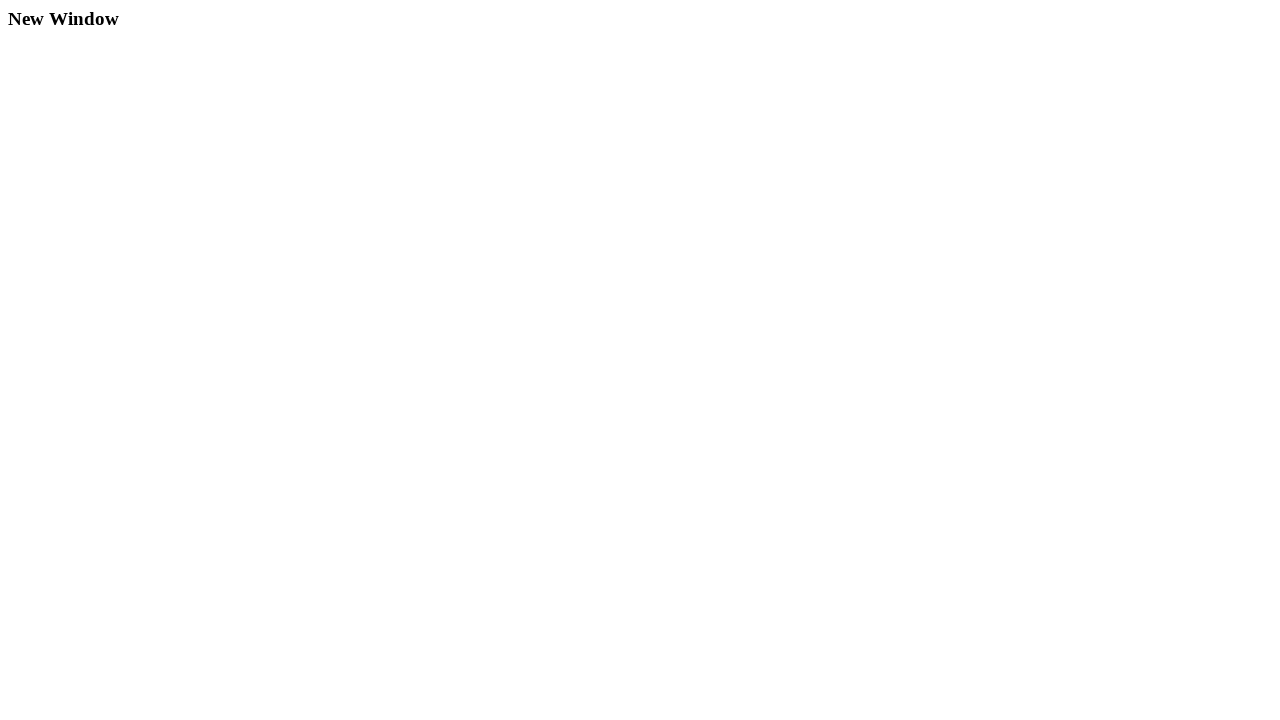

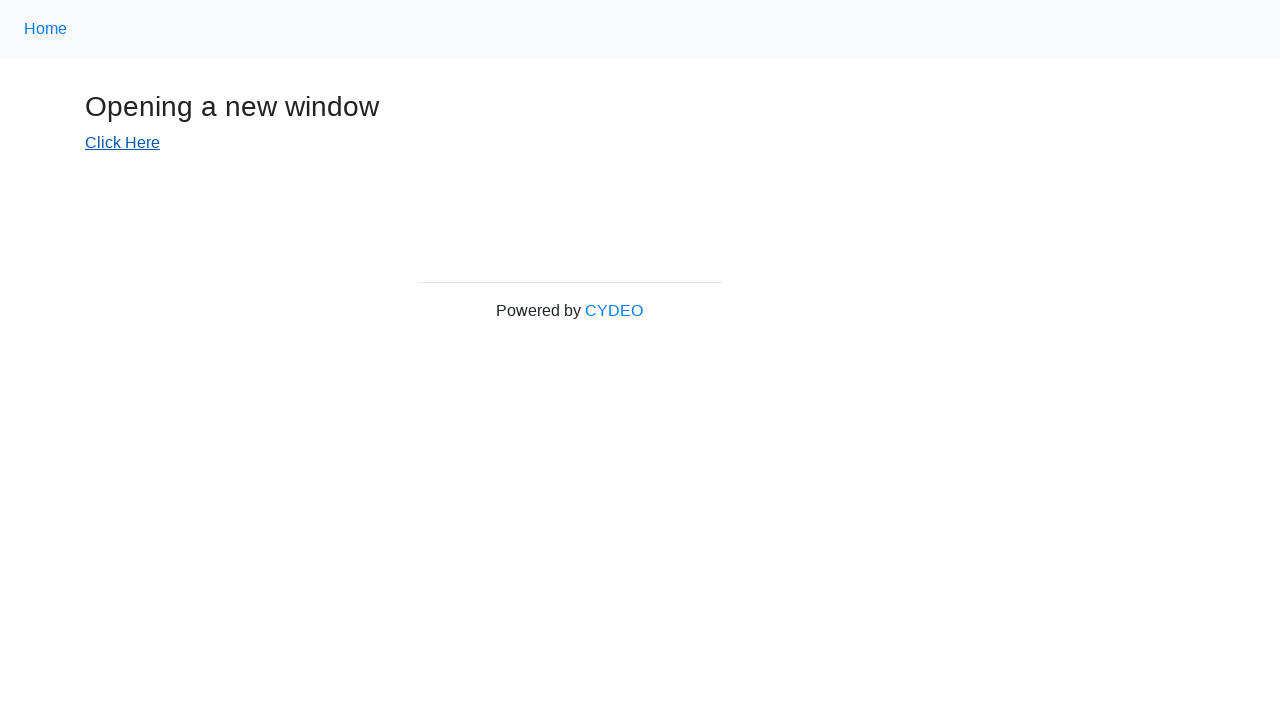